Tests waiting for Hello World text to become visible after clicking start button

Starting URL: http://the-internet.herokuapp.com/dynamic_loading/2

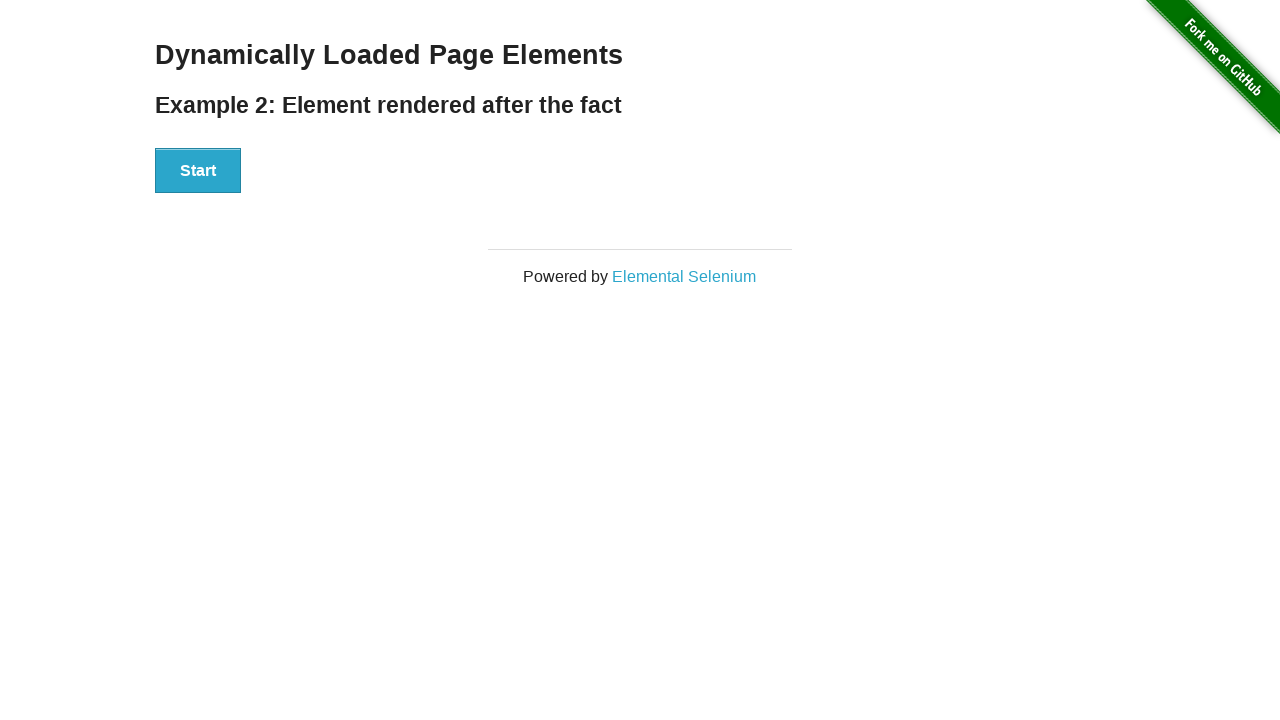

Clicked the Start button at (198, 171) on xpath=//button[contains(text(),'Start')]
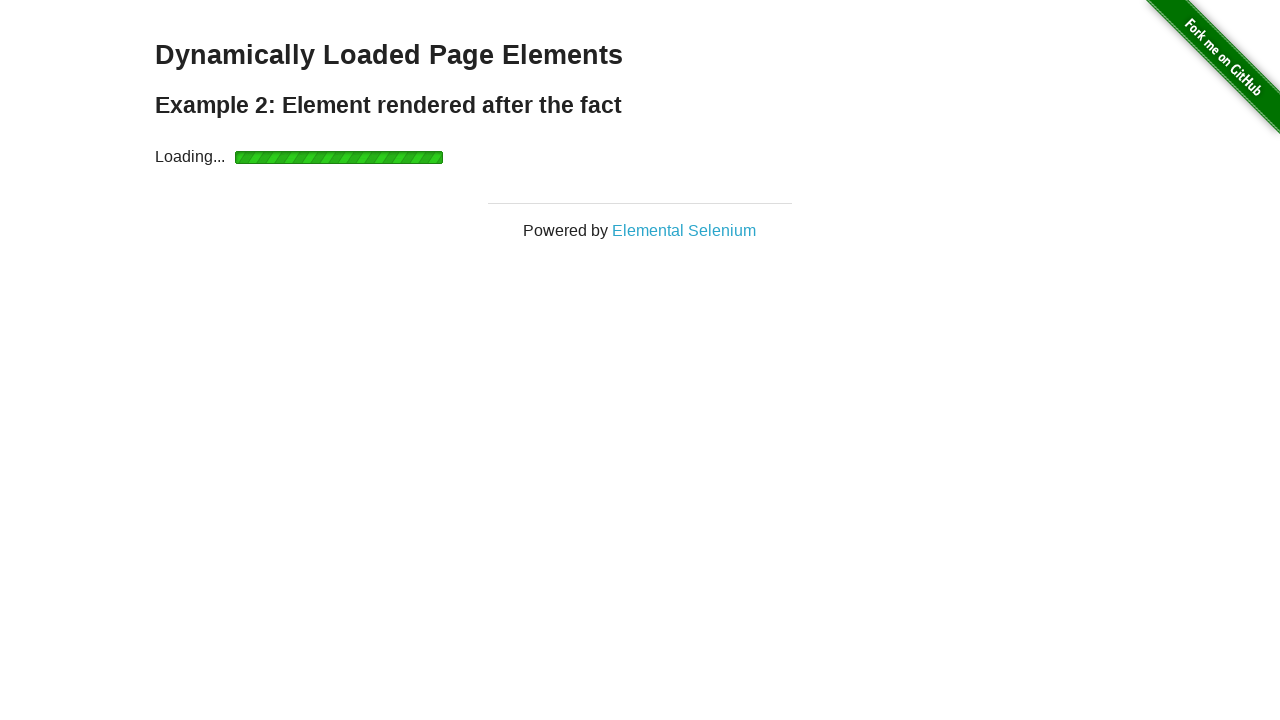

Waited for 'Hello World!' text to become visible
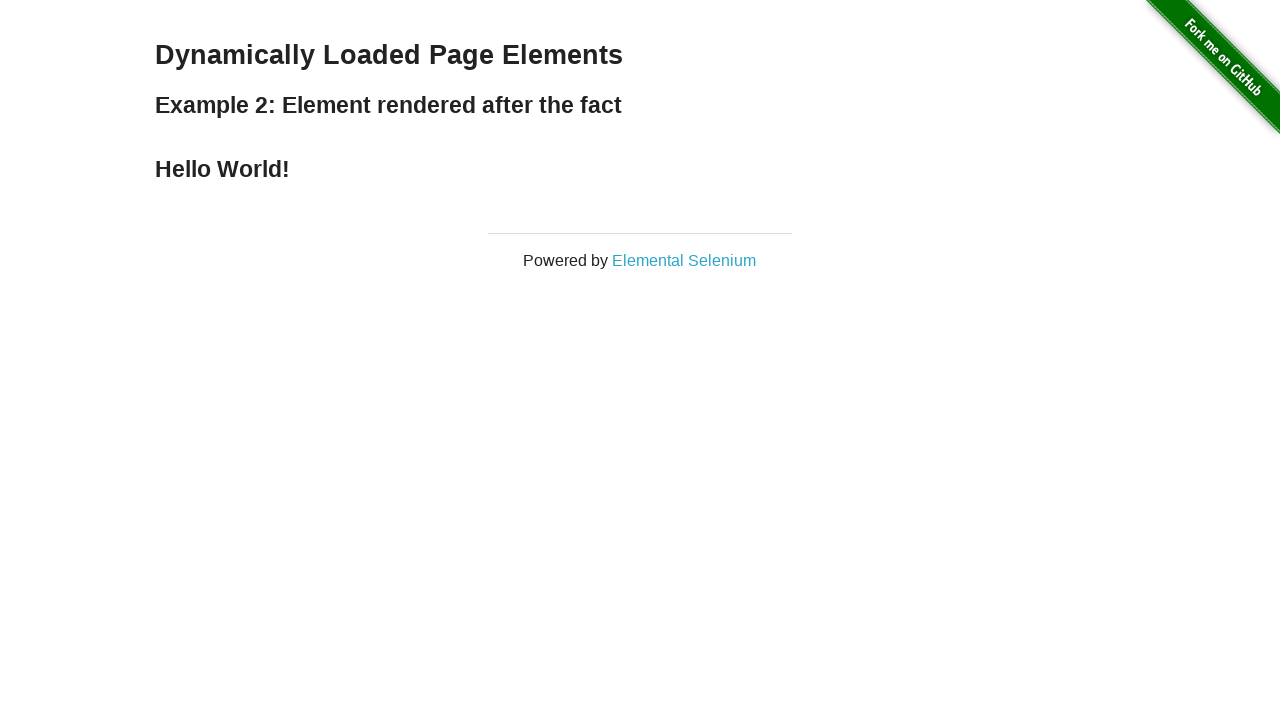

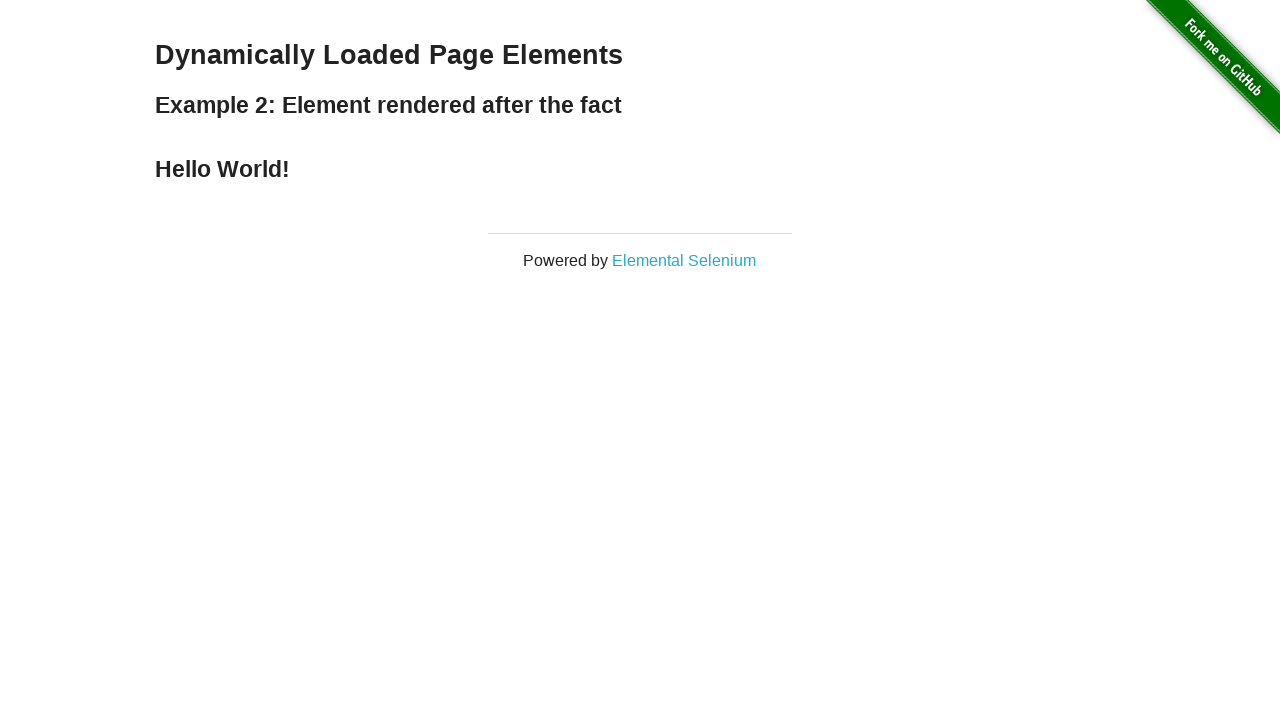